Tests iframe interaction by locating an iframe element, filling a filter input field with a value, and clicking the filter button within the iframe context.

Starting URL: https://commitquality.com/practice-iframe

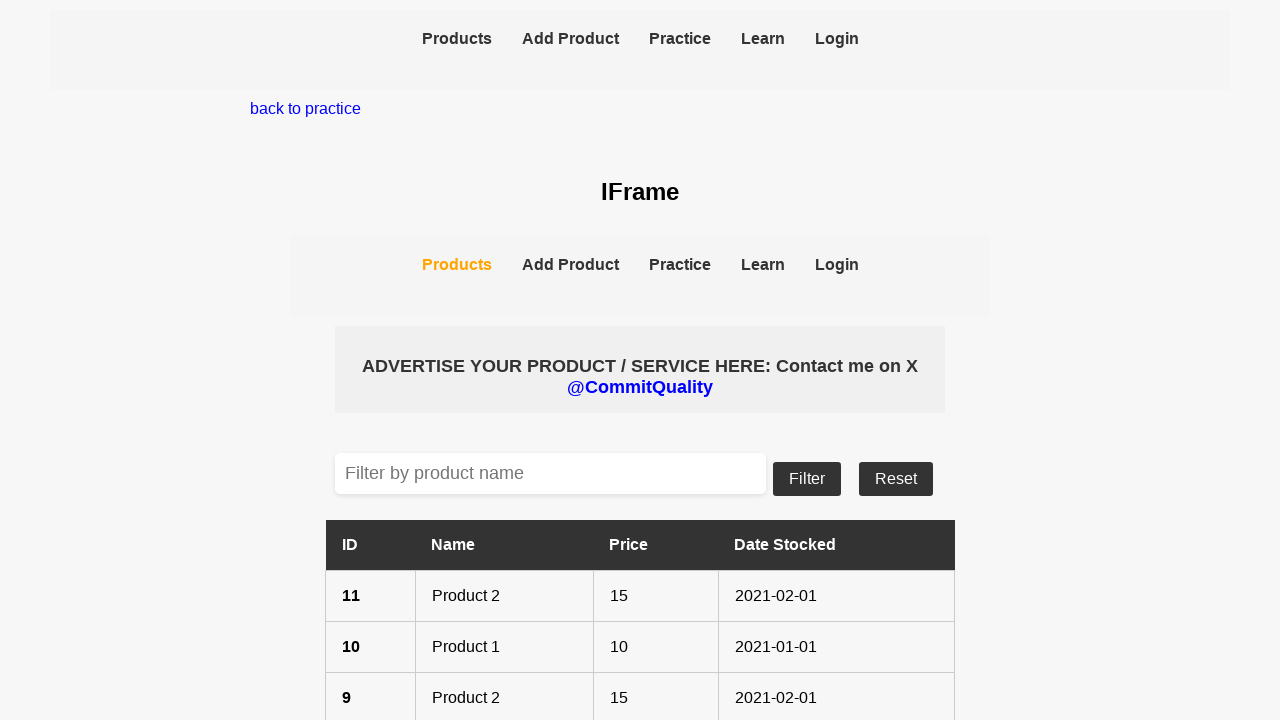

Located iframe element with data-testid='iframe'
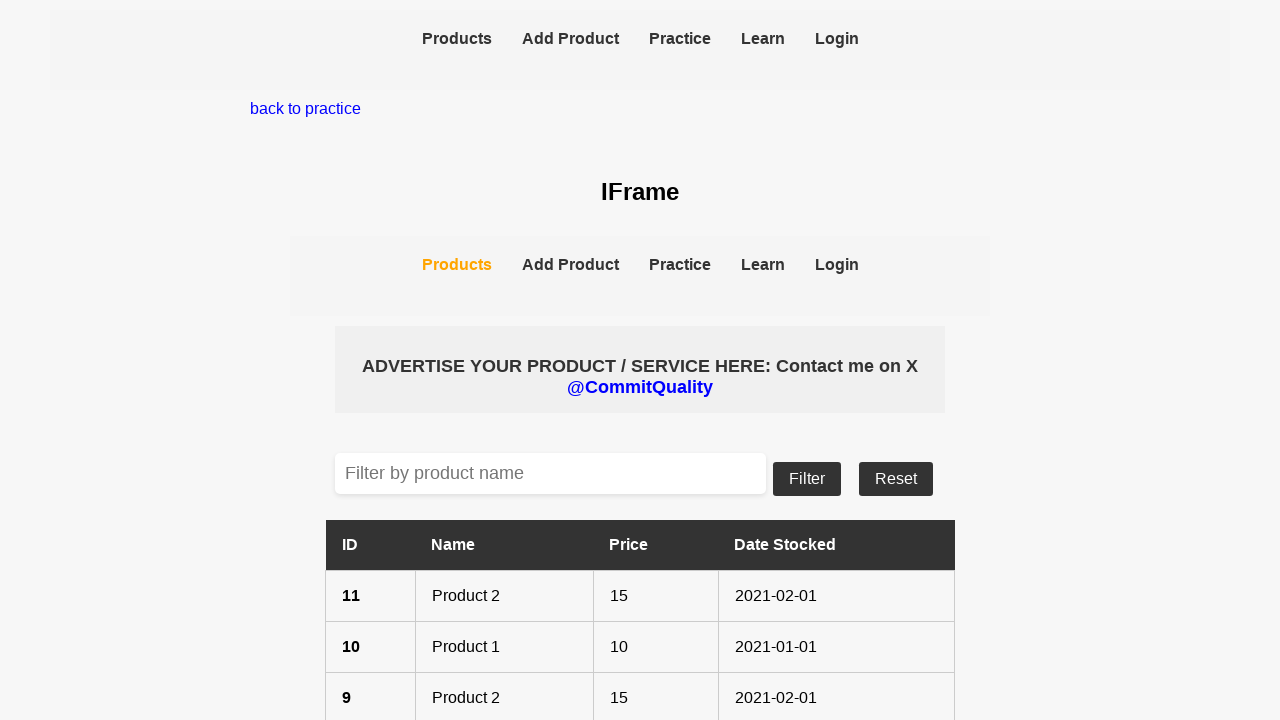

Filled filter input field with '7' within iframe on [data-testid="iframe"] >> internal:control=enter-frame >> internal:attr=[placeho
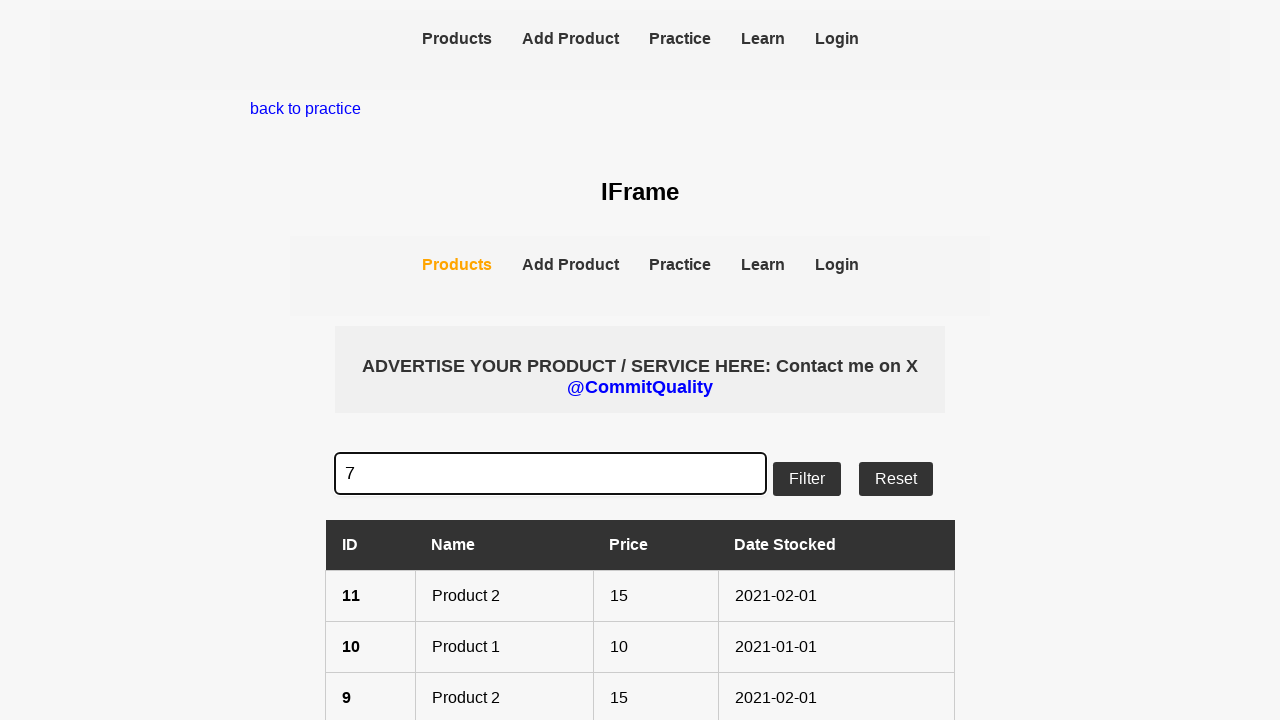

Clicked Filter button within iframe to apply product name filter at (807, 478) on [data-testid="iframe"] >> internal:control=enter-frame >> internal:role=button[n
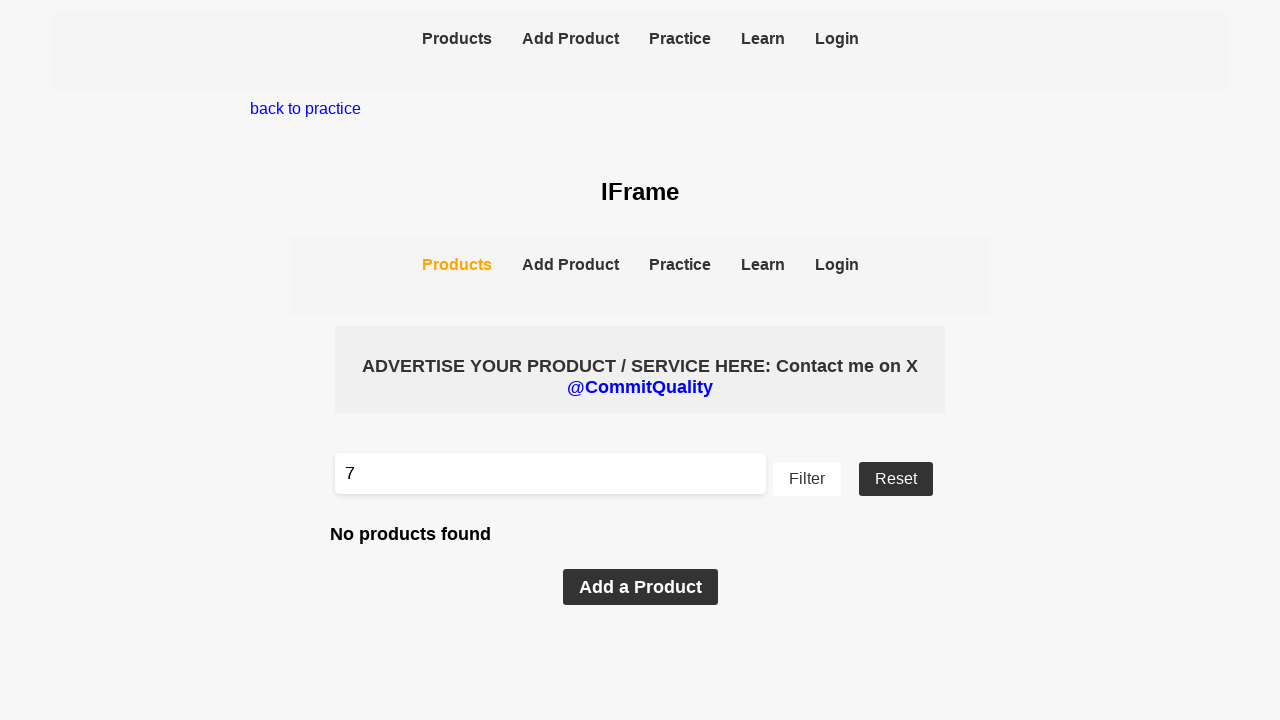

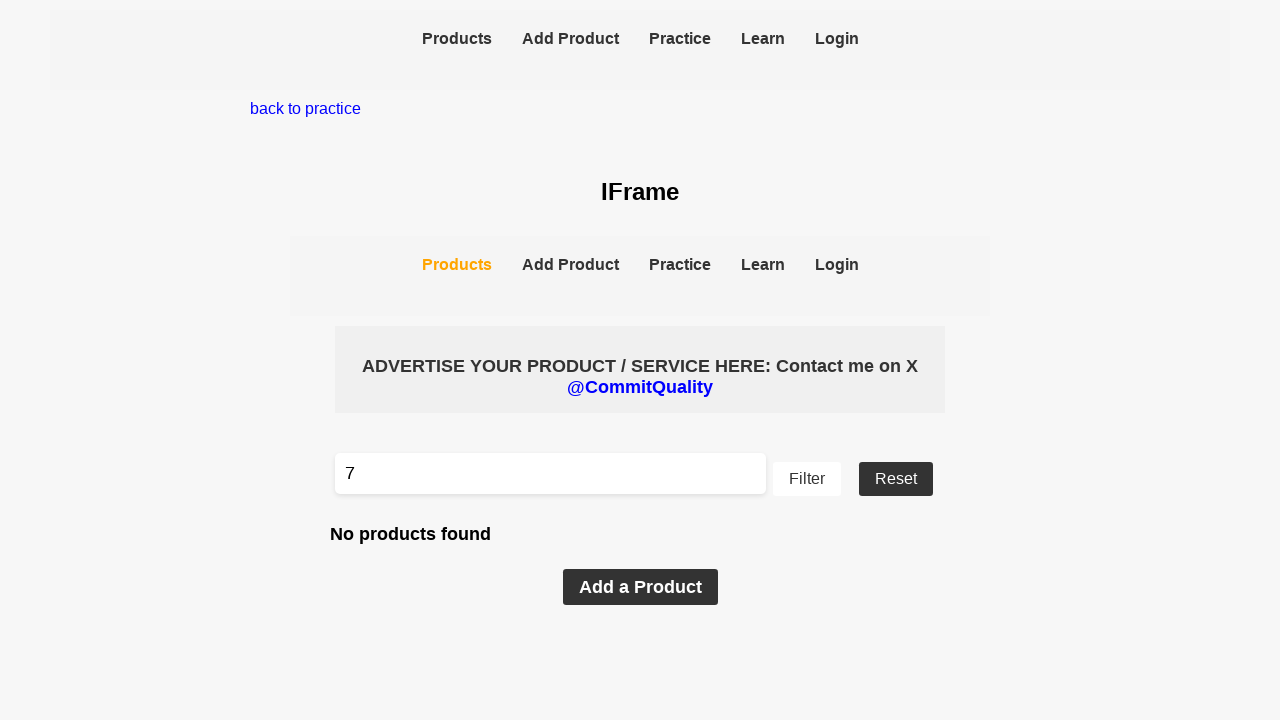